Tests opting out of A/B tests by adding an opt-out cookie before visiting the A/B test page, then navigating to verify the opt-out is active.

Starting URL: http://the-internet.herokuapp.com

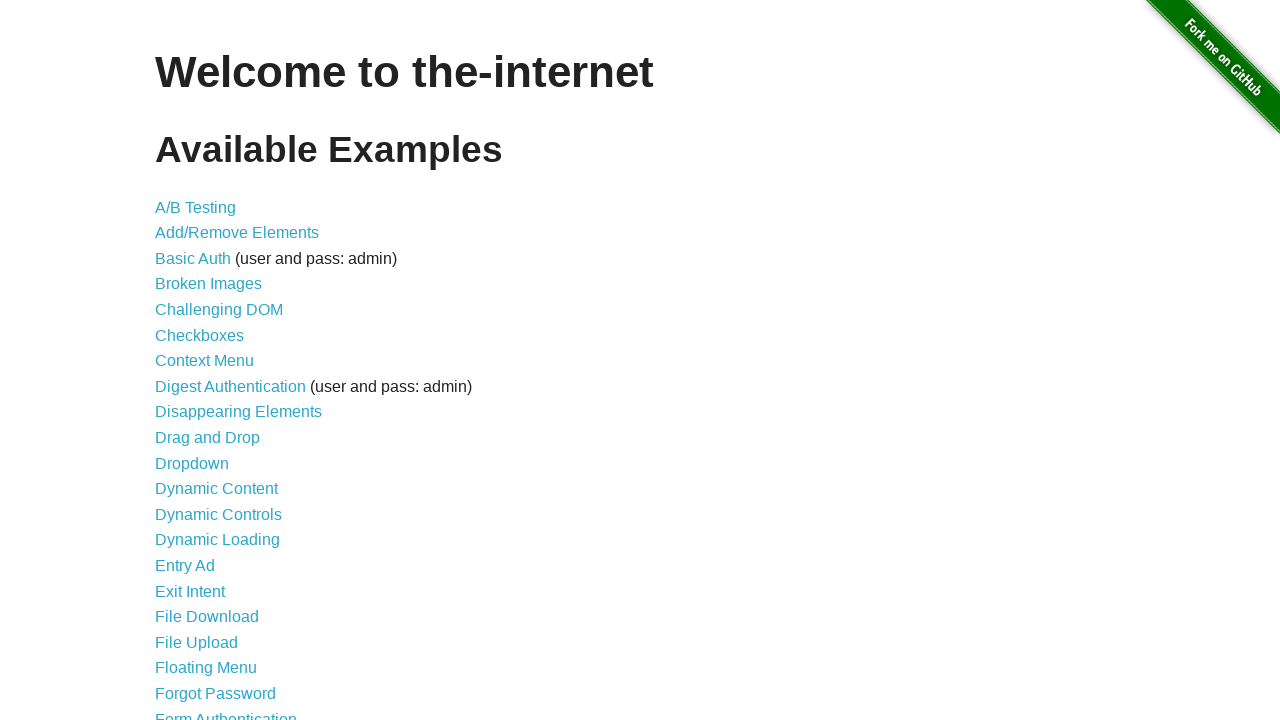

Added optimizelyOptOut cookie to context before visiting page
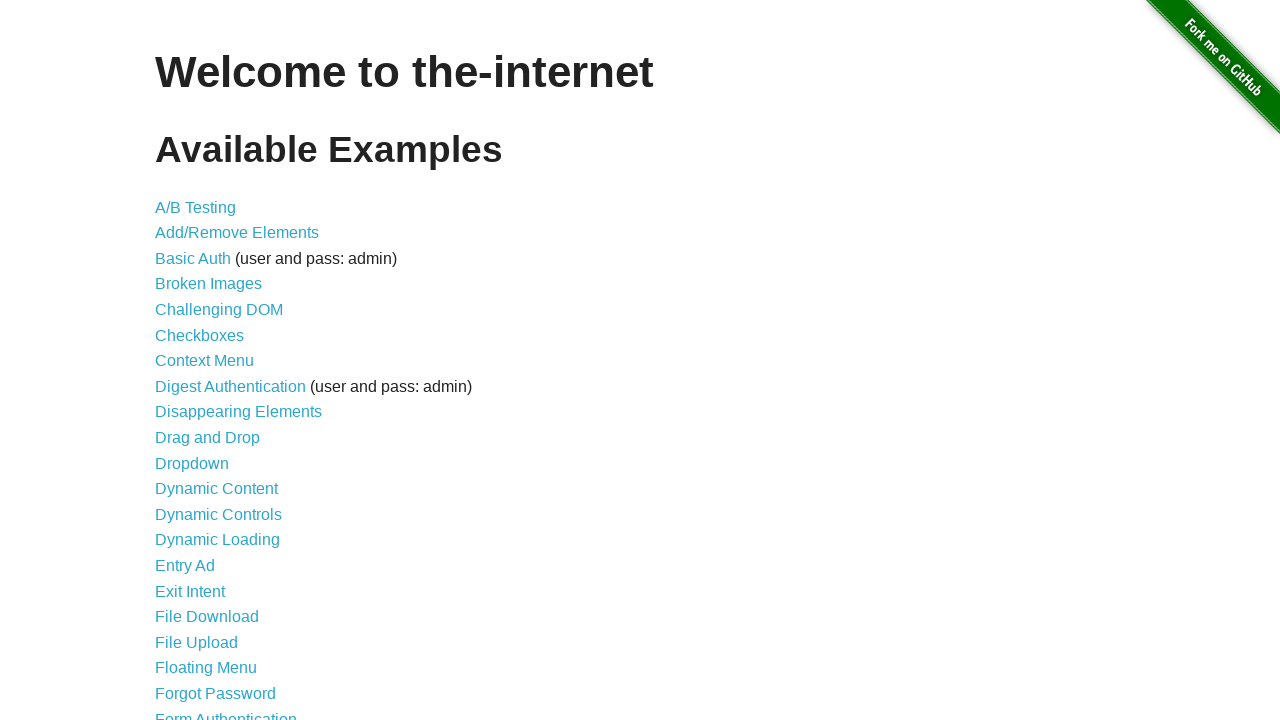

Navigated to A/B test page
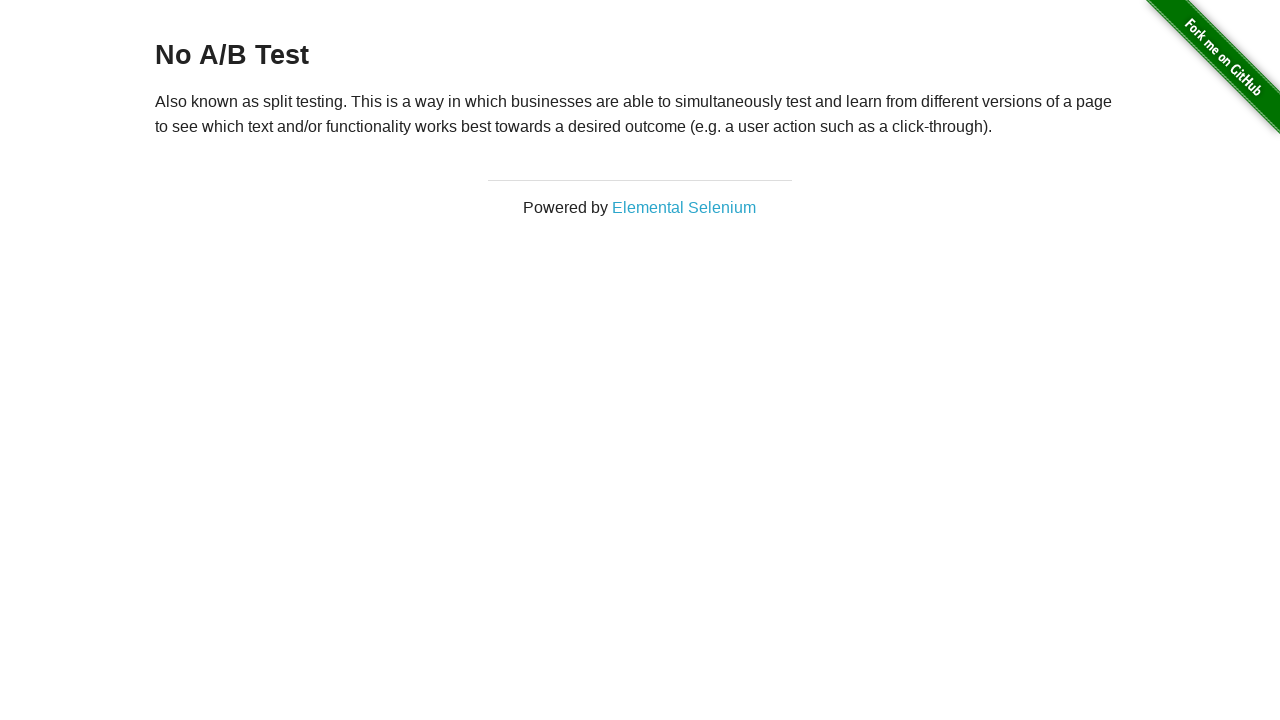

Retrieved heading text from page
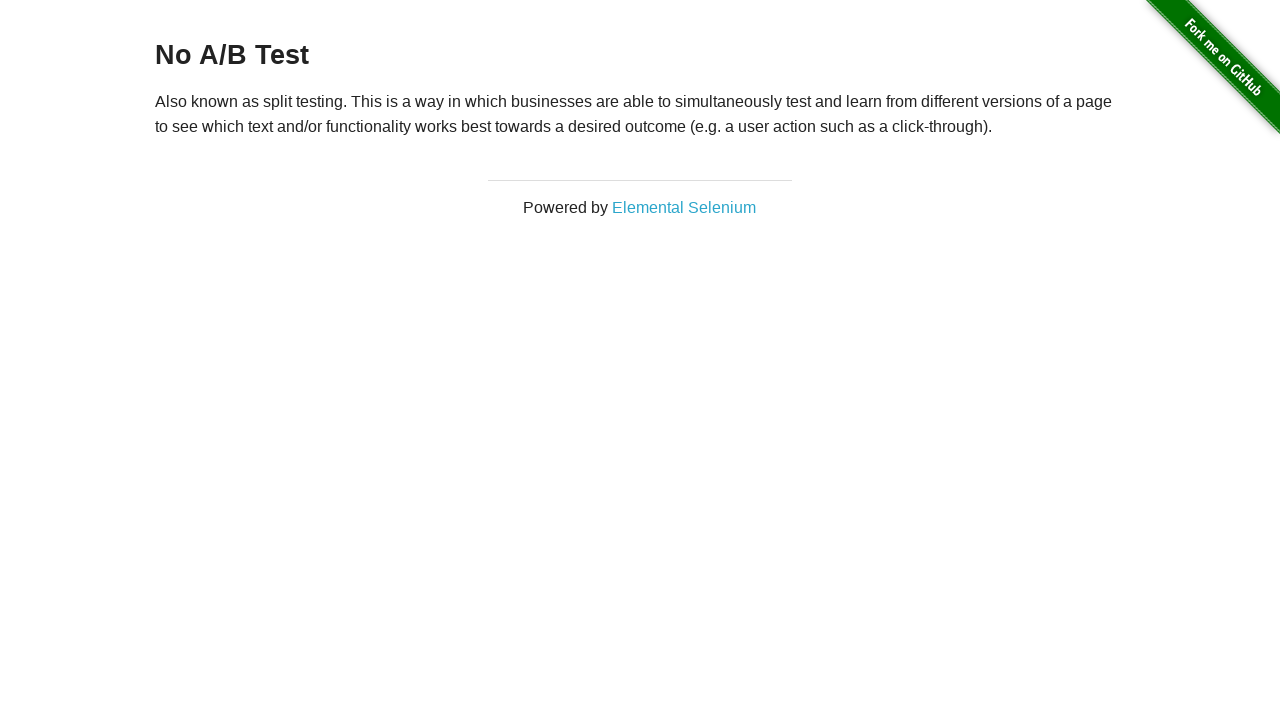

Verified opt-out is active - heading confirms 'No A/B Test'
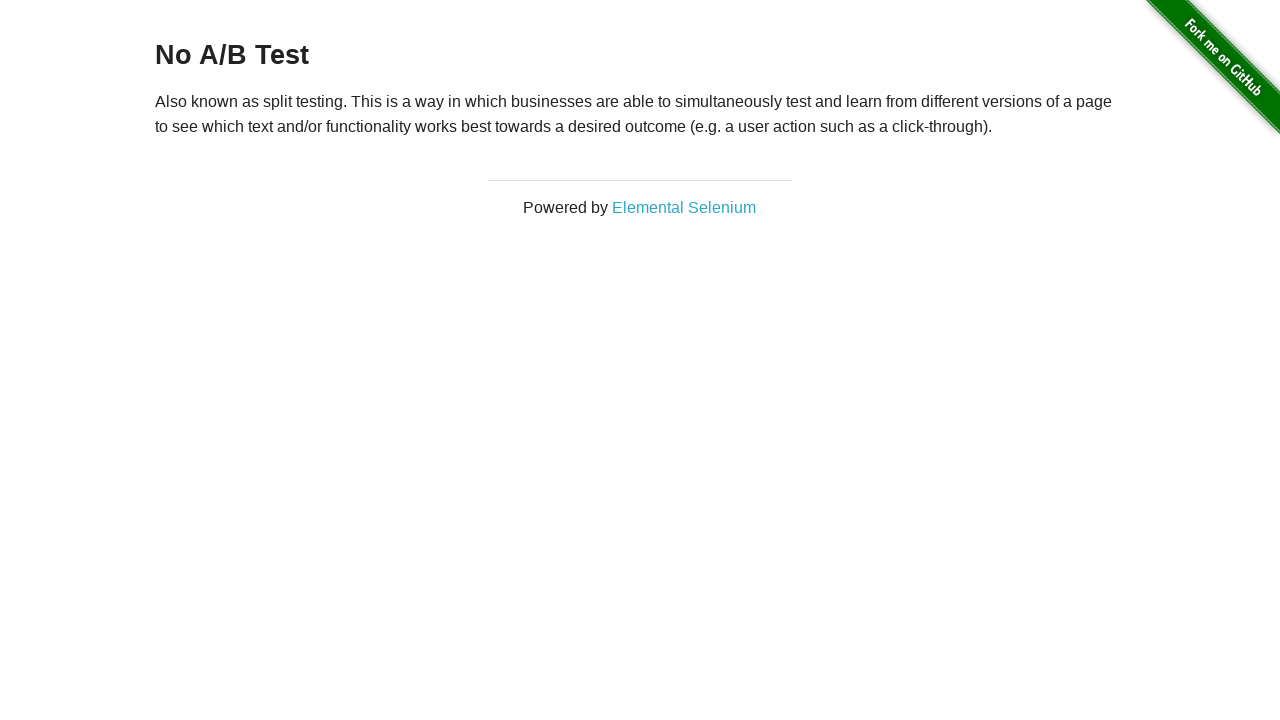

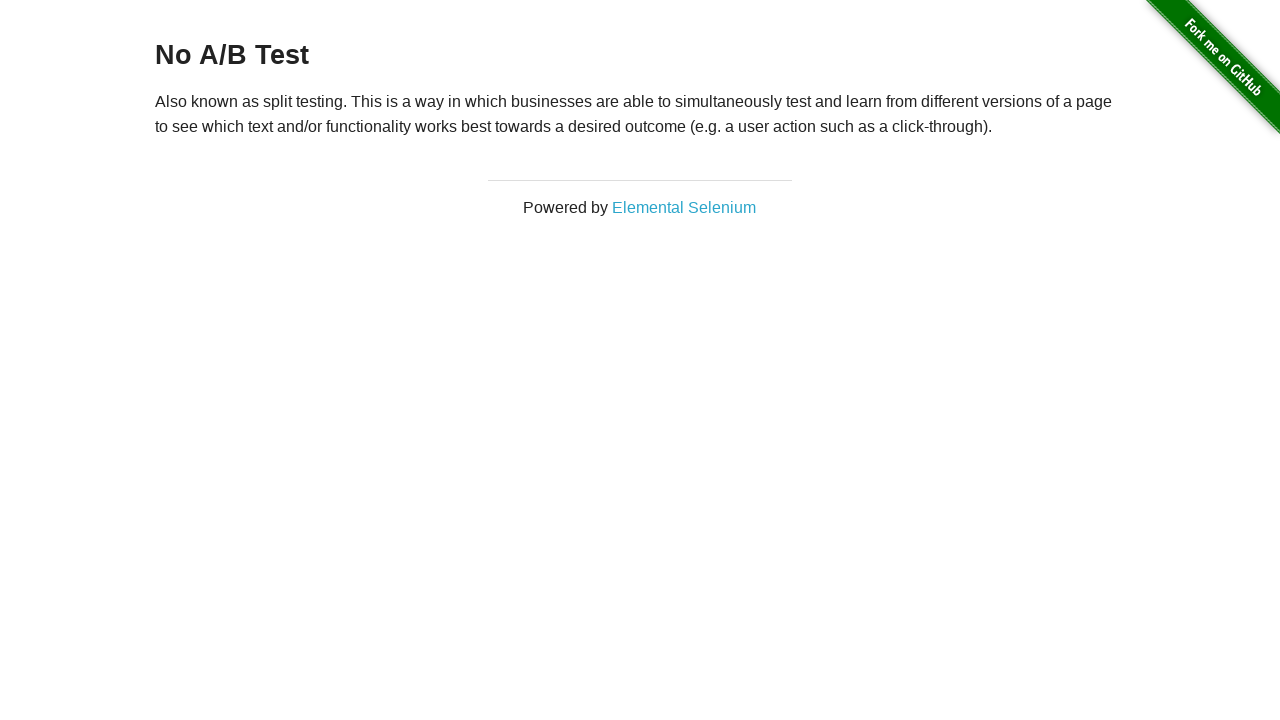